Tests clicking a button with class btn-primary on the UI Testing Playground class attribute challenge page

Starting URL: http://uitestingplayground.com/classattr

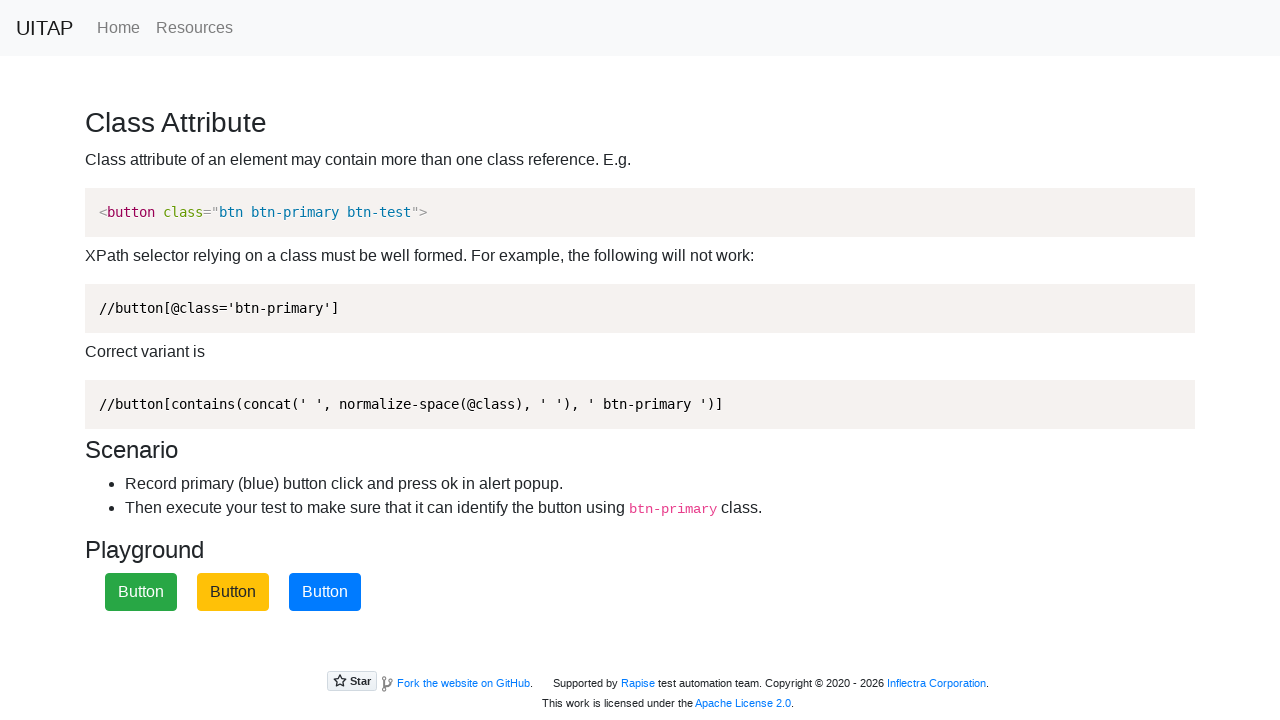

Navigated to class attribute challenge page
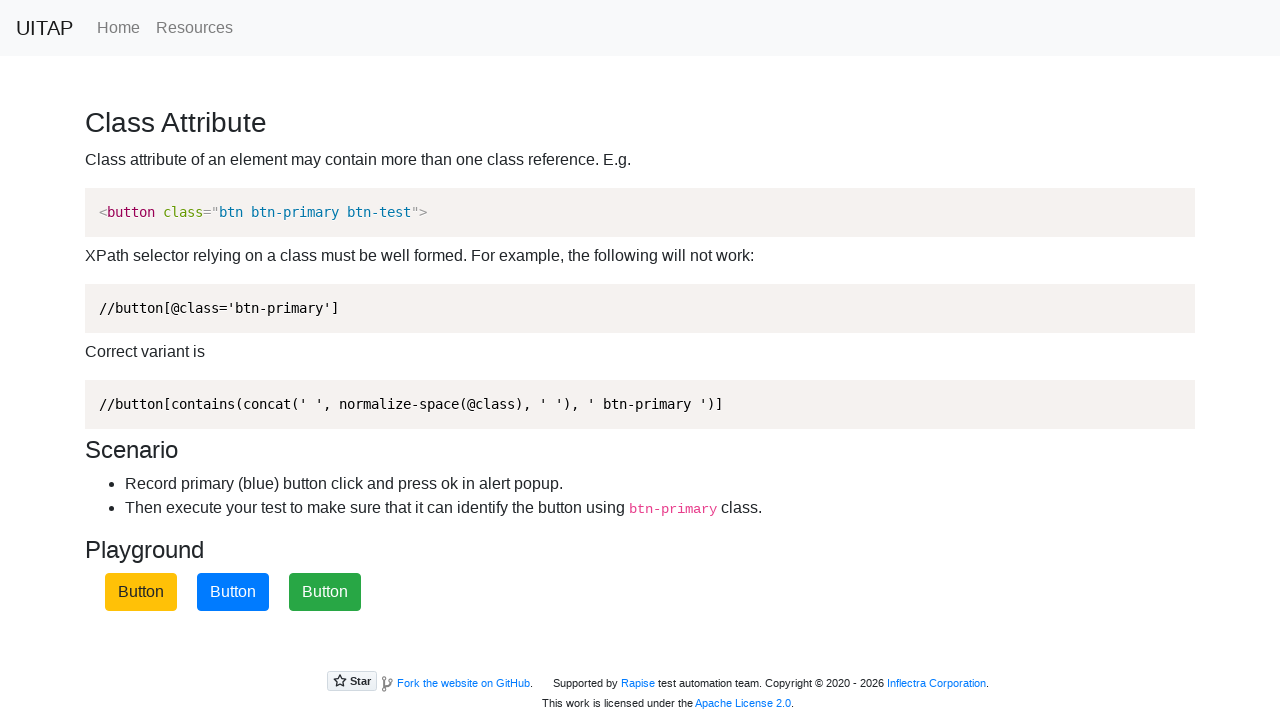

Clicked button with class btn-primary at (233, 592) on .btn-primary
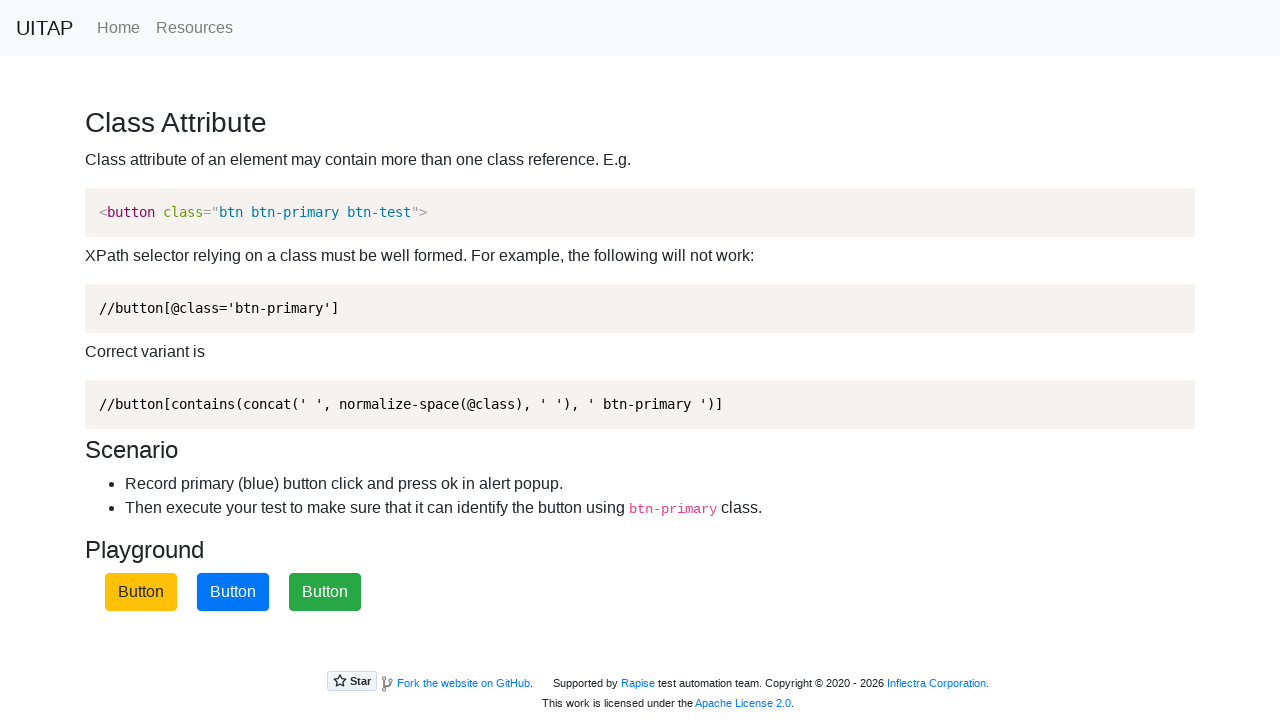

Waited 1 second to observe result
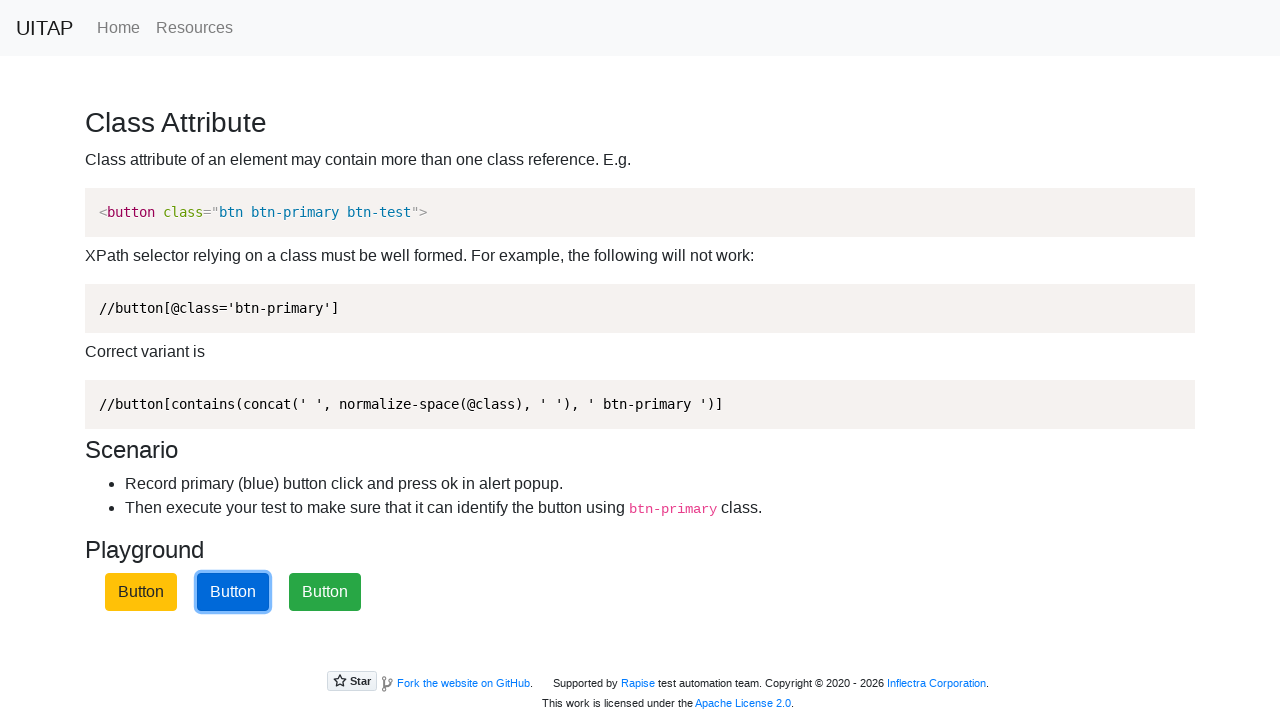

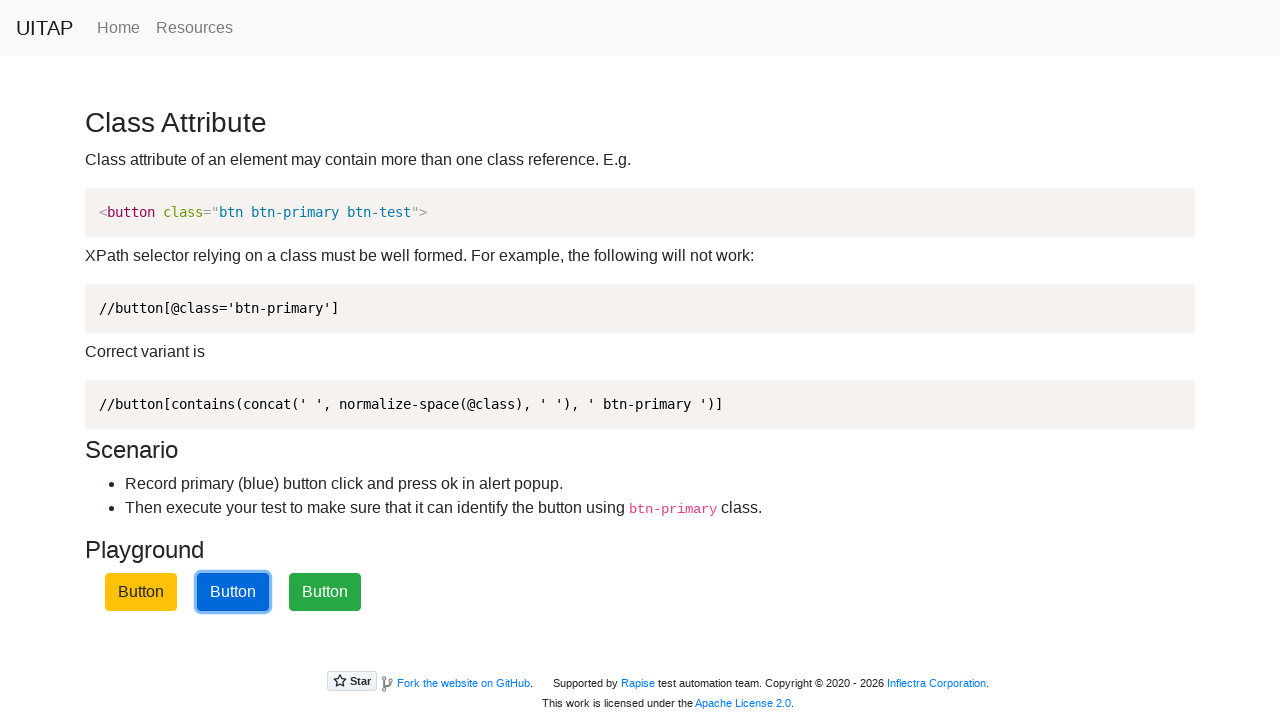